Tests dynamic control functionality by clicking a button to enable a disabled input field and verifying the state change

Starting URL: http://the-internet.herokuapp.com/dynamic_controls

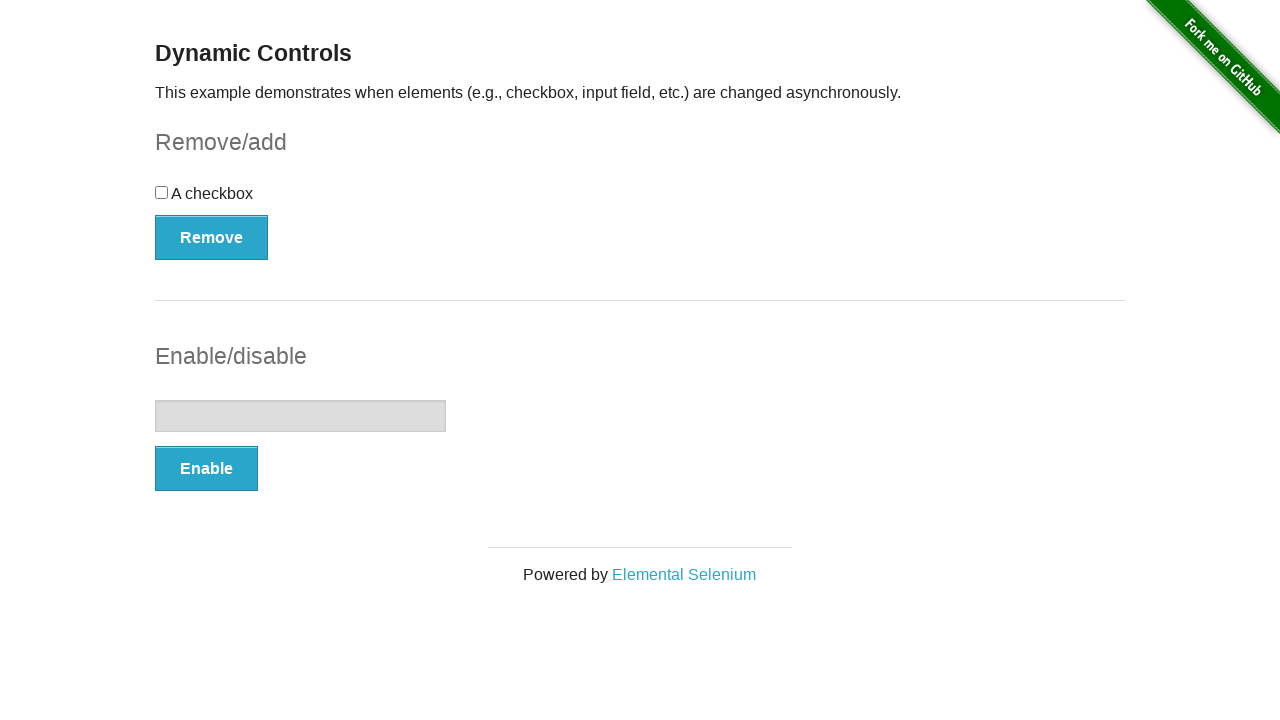

Clicked enable/disable button to enable the input field at (206, 469) on #input-example > button
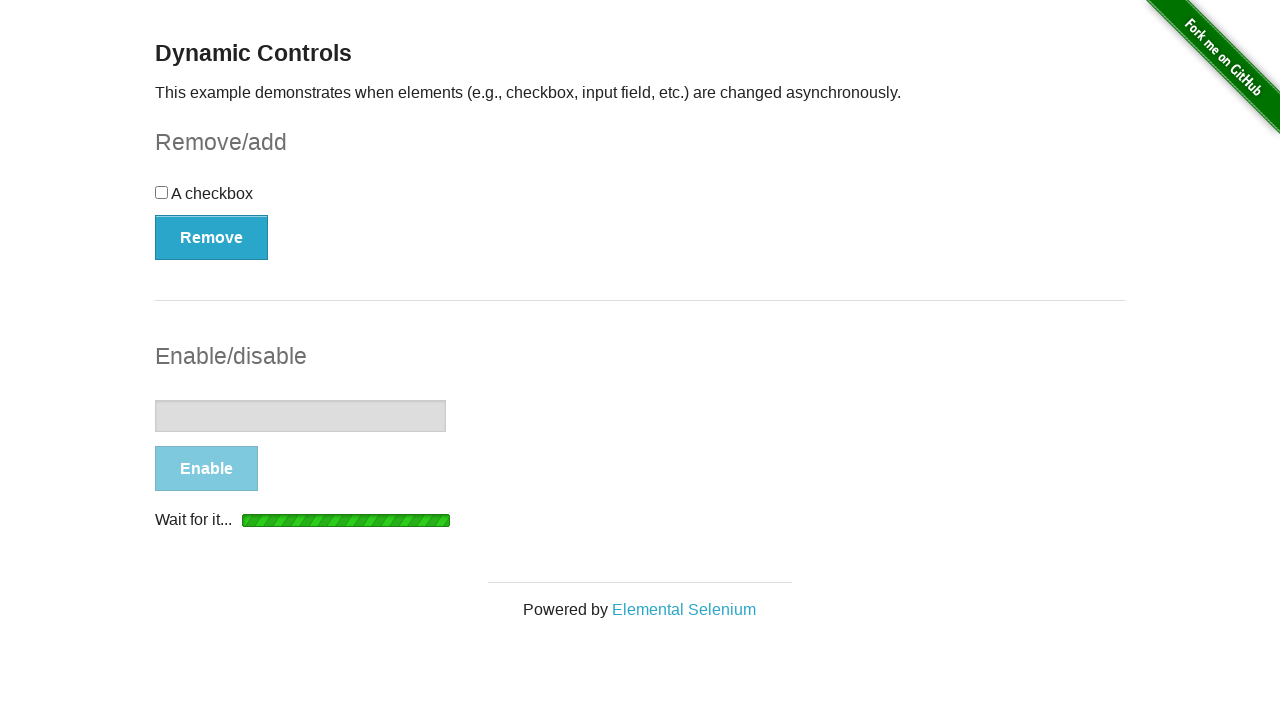

Waited for input field to become enabled
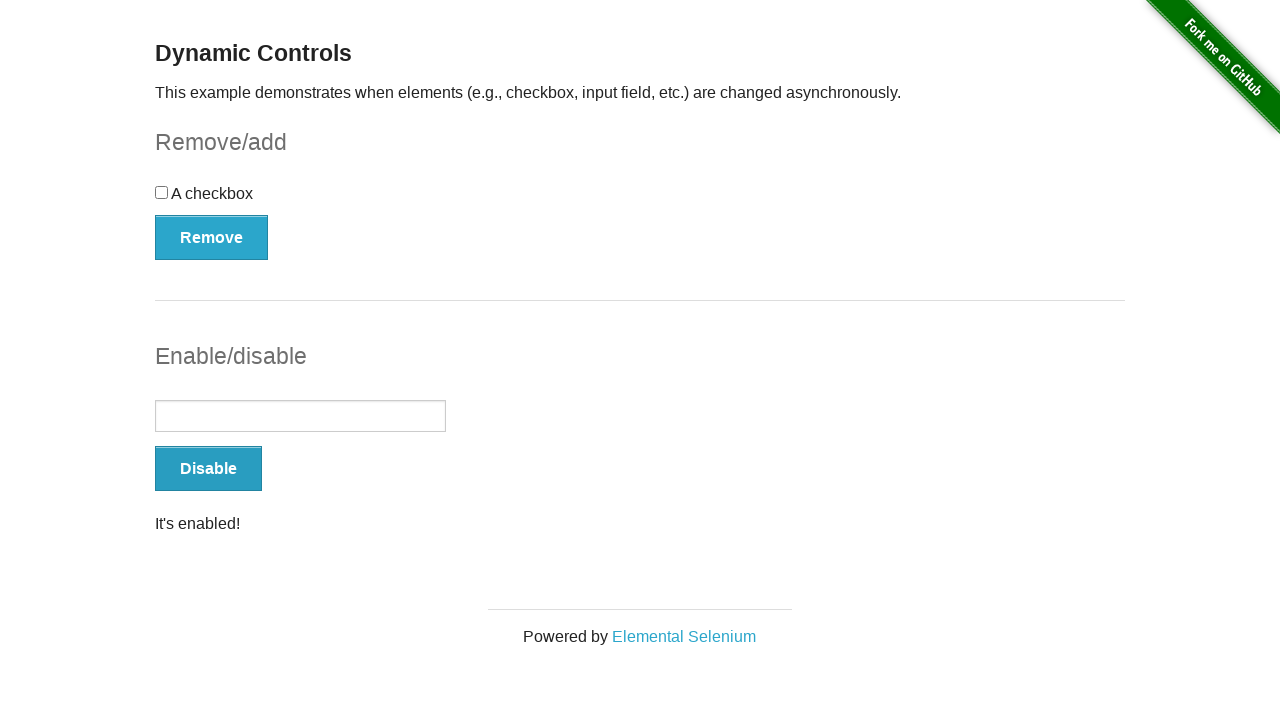

Located the input field element
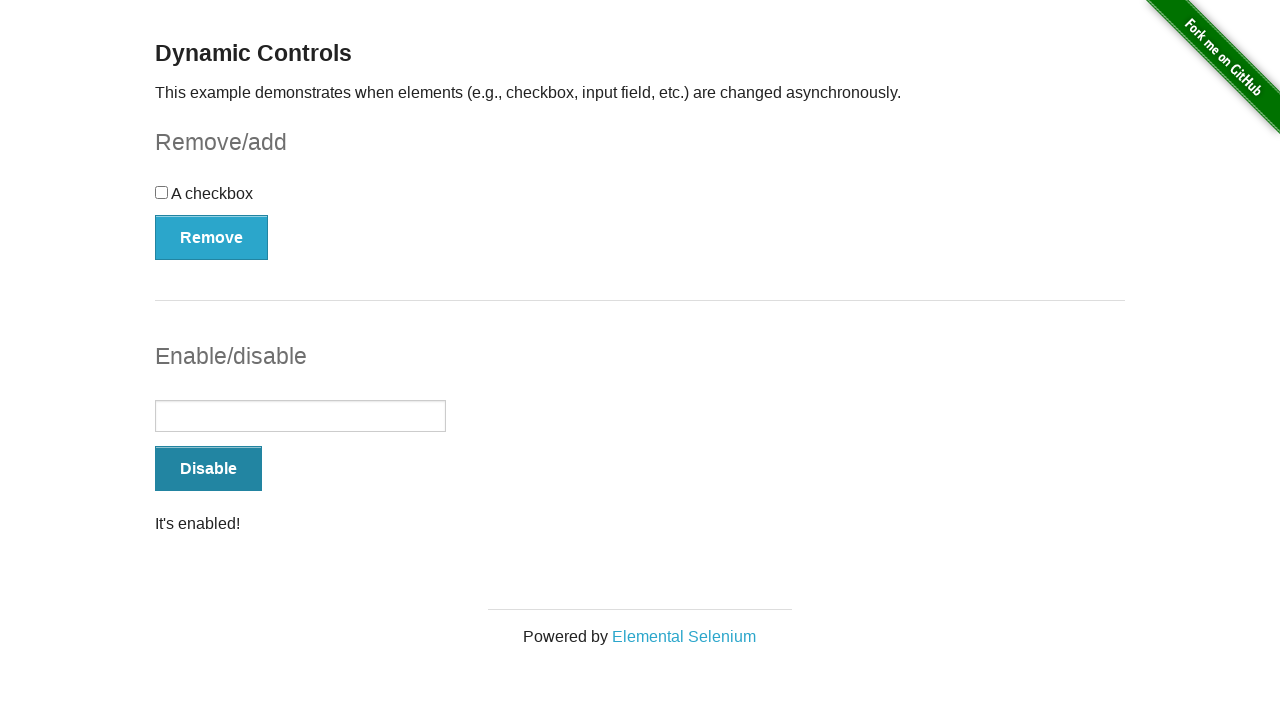

Verified that input field is enabled
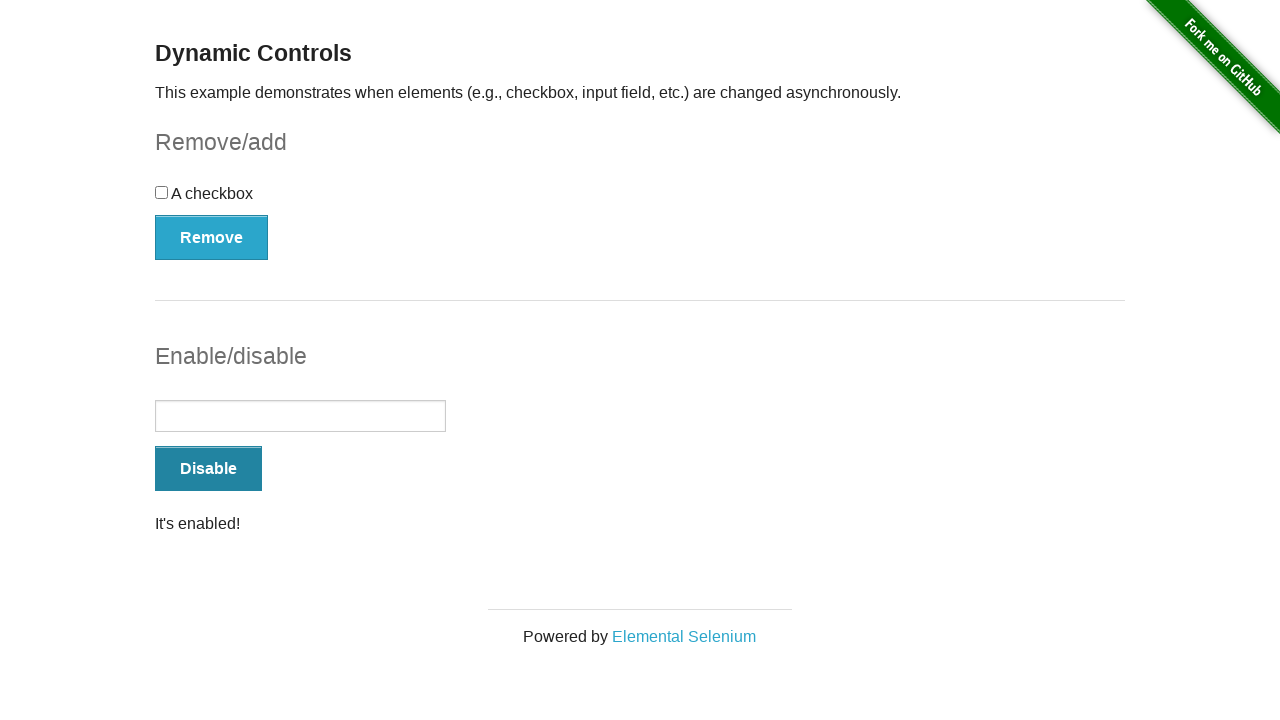

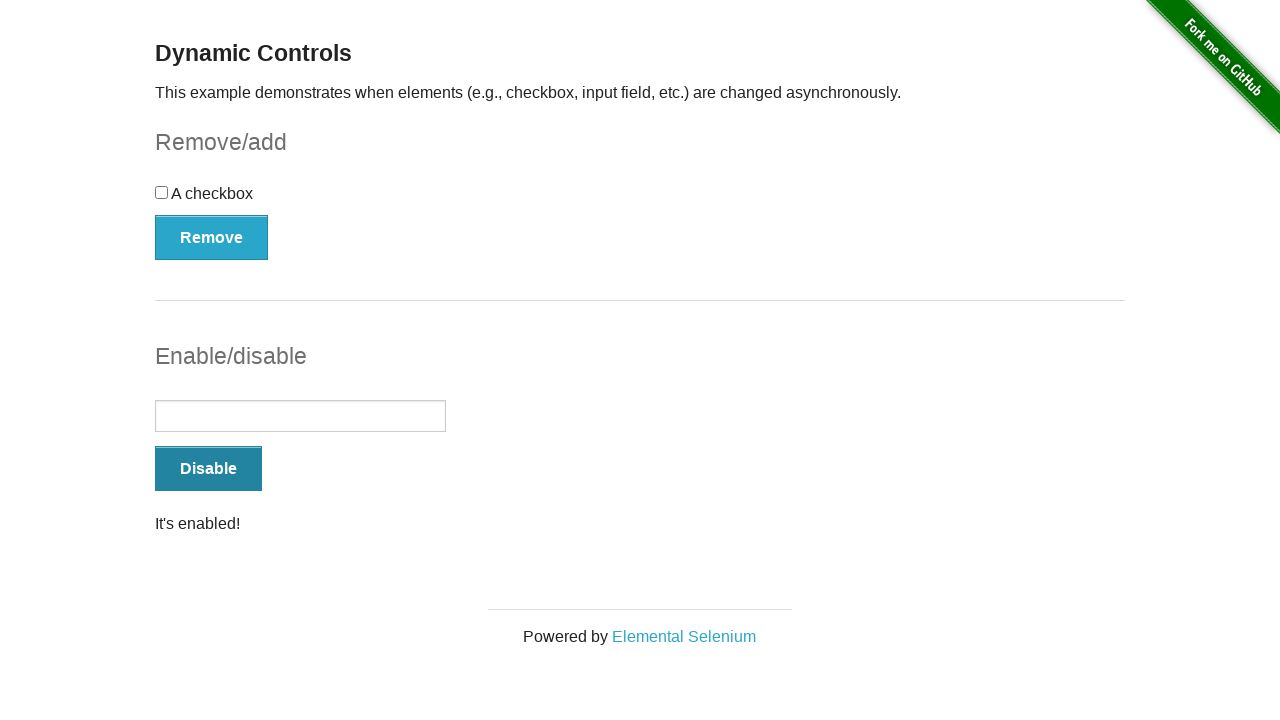